Tests drag and drop functionality on jQuery UI demo page by dragging a draggable element onto a droppable target within an iframe

Starting URL: http://jqueryui.com/droppable/

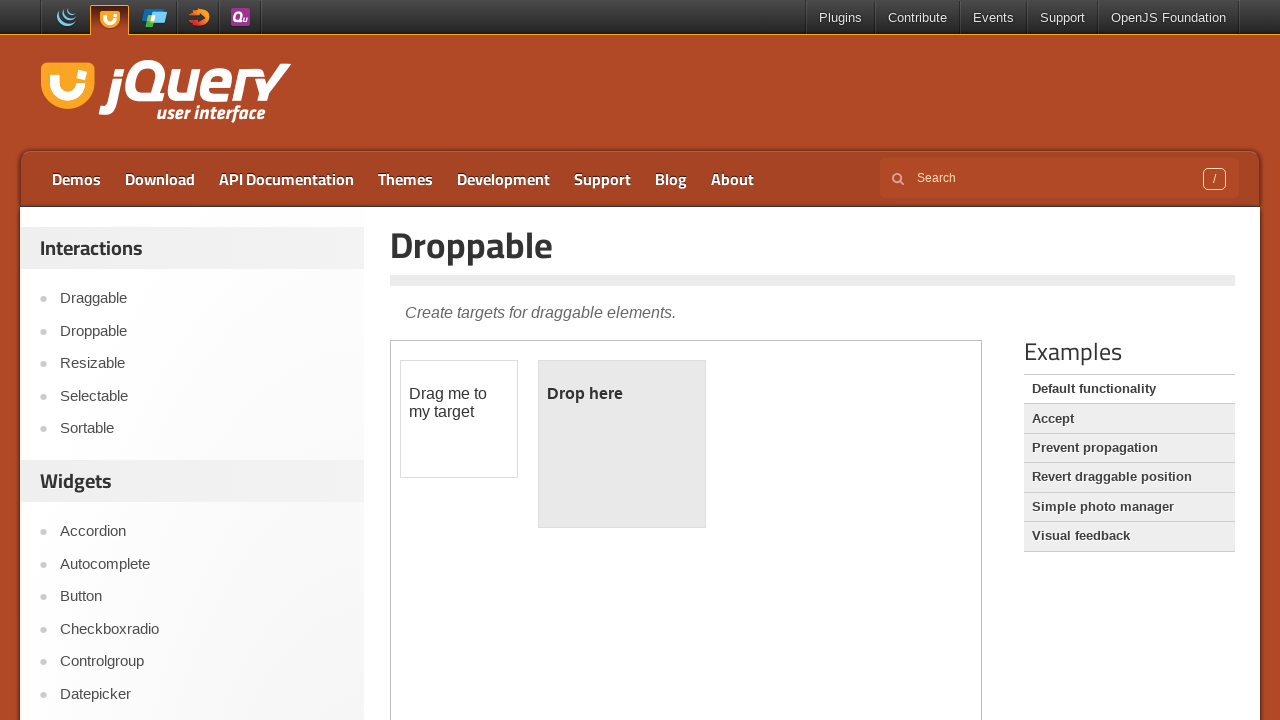

Verified page title is 'Droppable | jQuery UI'
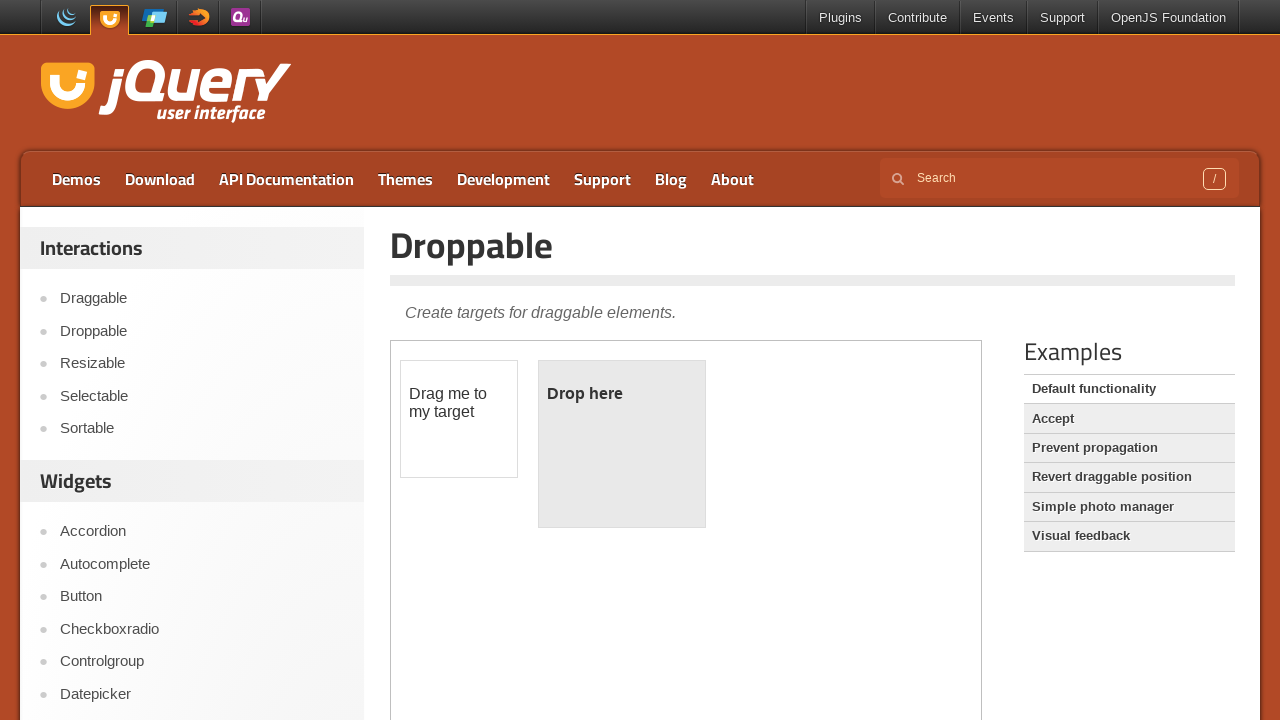

Located iframe containing drag and drop demo
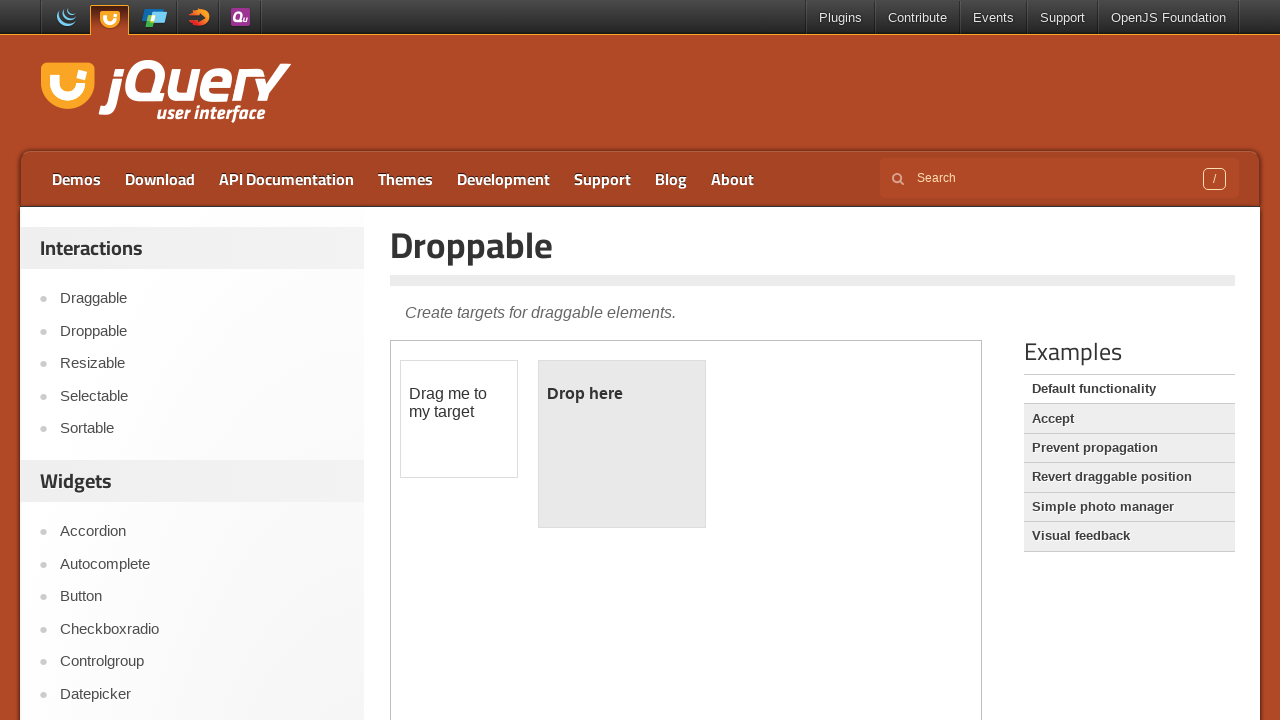

Located draggable element
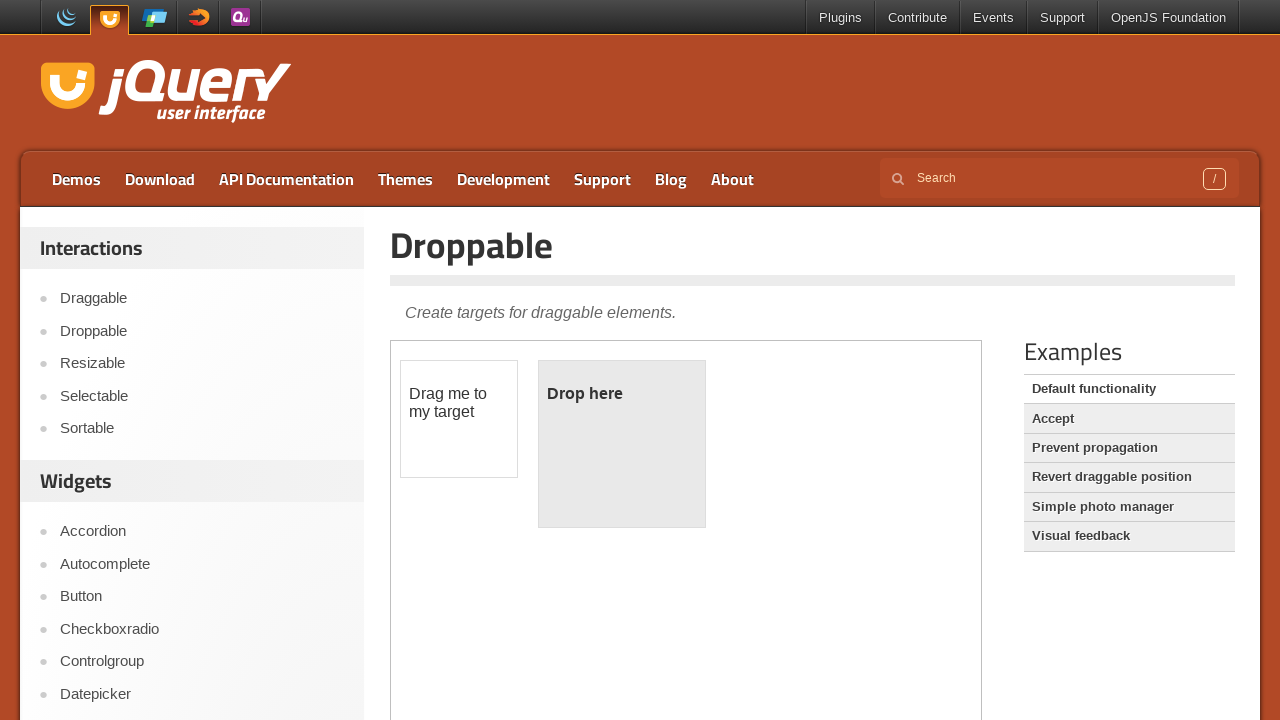

Located droppable target element
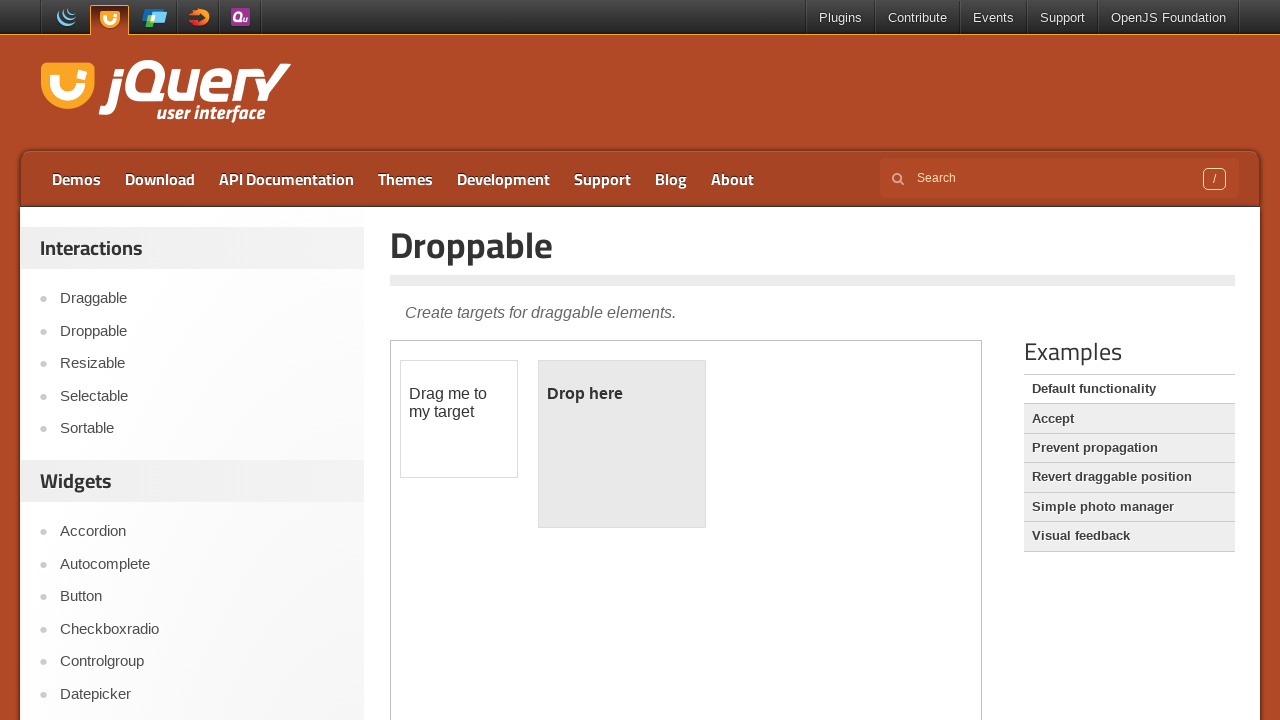

Dragged draggable element onto droppable target at (622, 444)
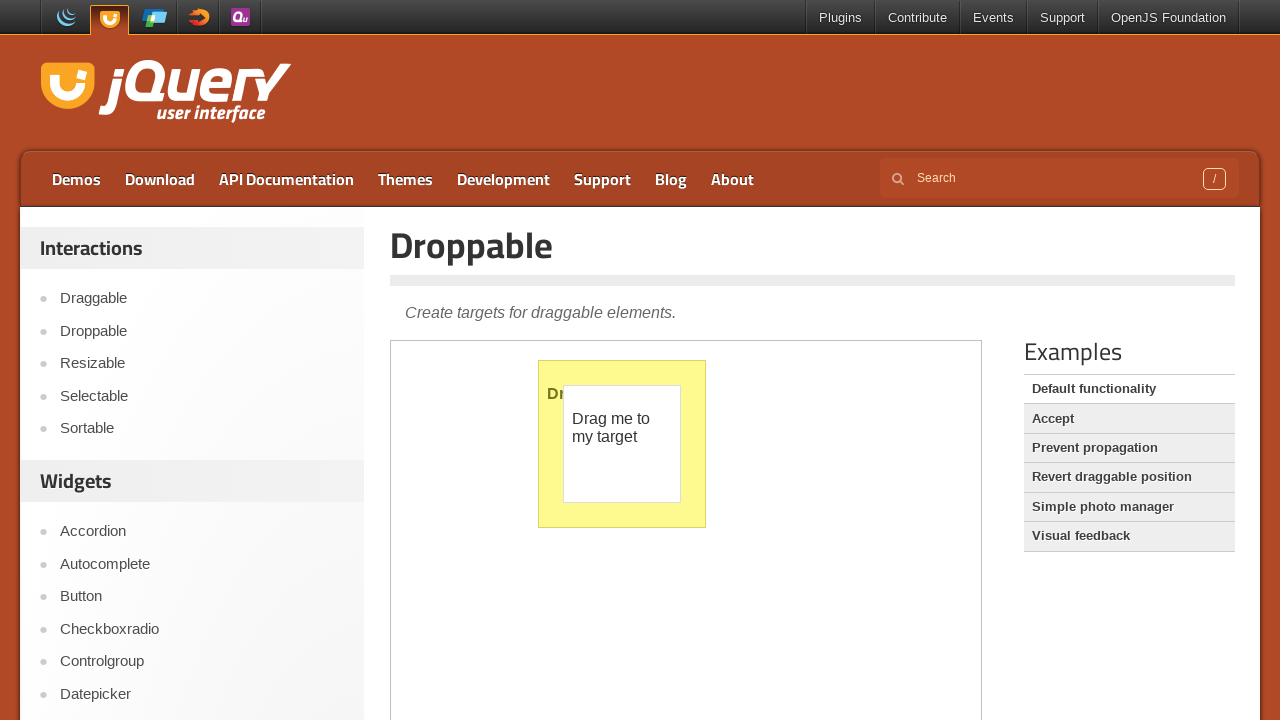

Waited 1000ms to observe drag and drop result
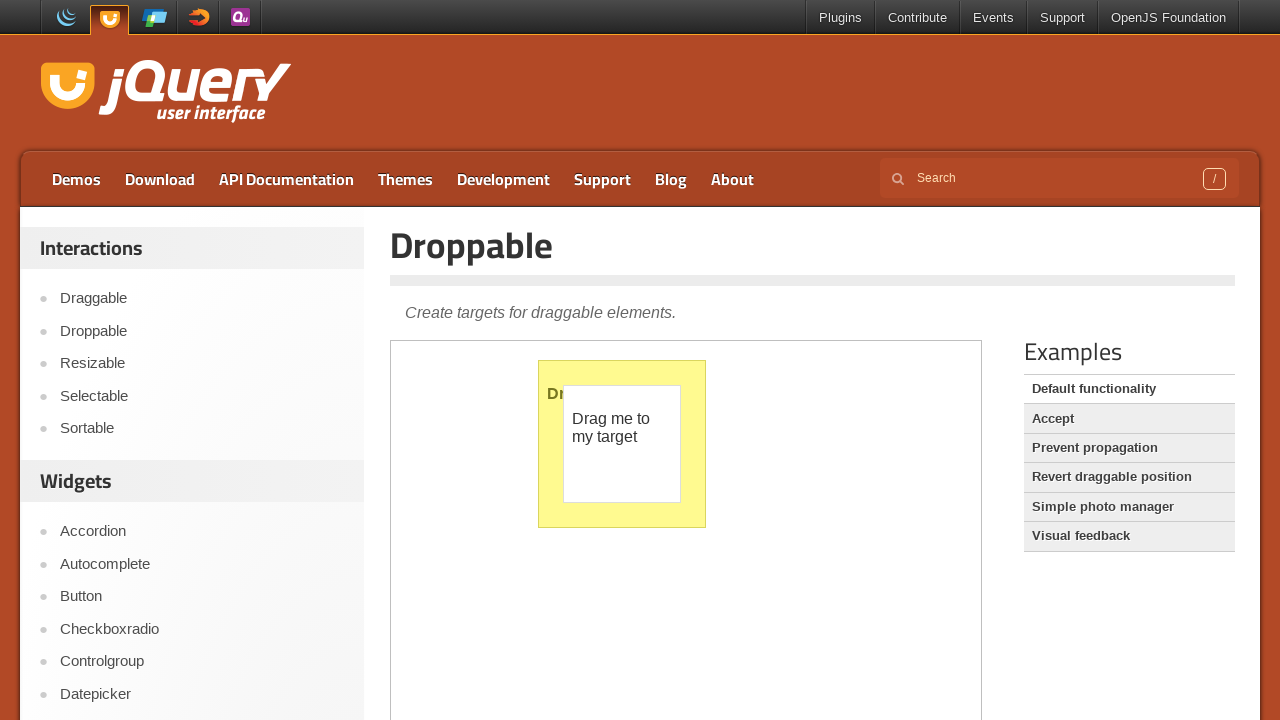

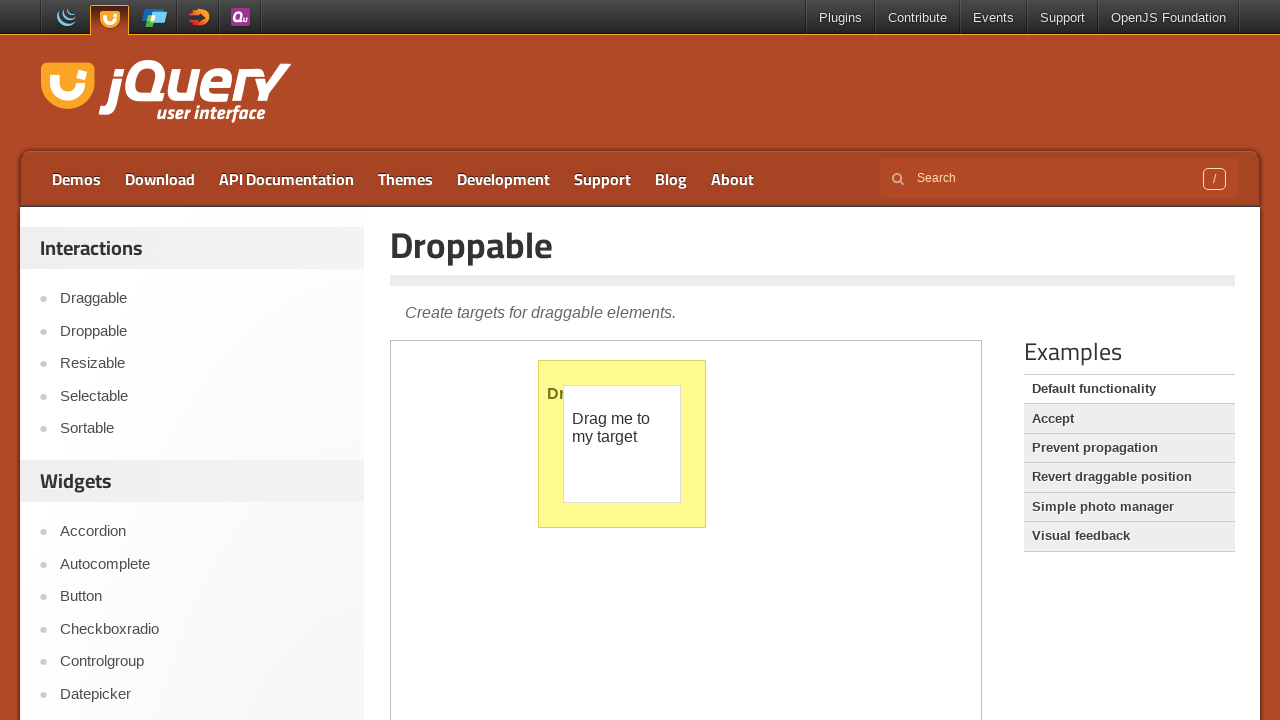